Tests a web form by filling a text field and submitting it, then verifying the success message

Starting URL: https://www.selenium.dev/selenium/web/web-form.html

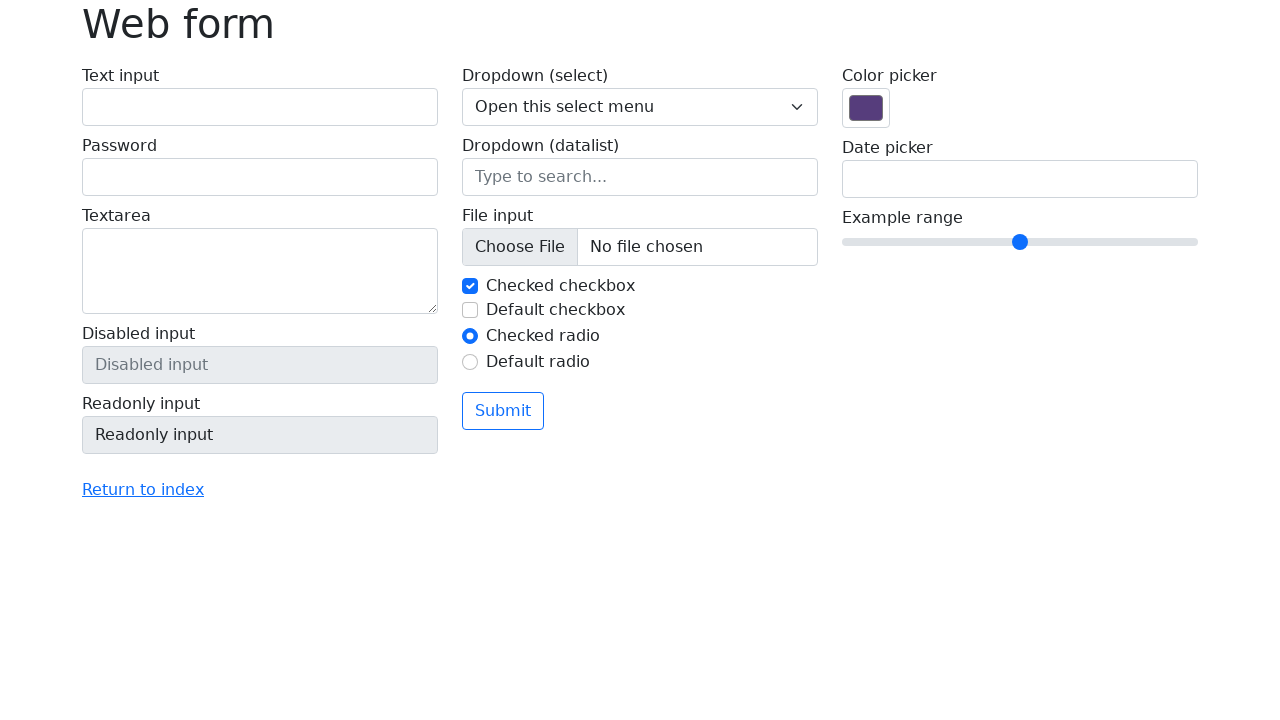

Filled text field with 'Selenium' on input[name='my-text']
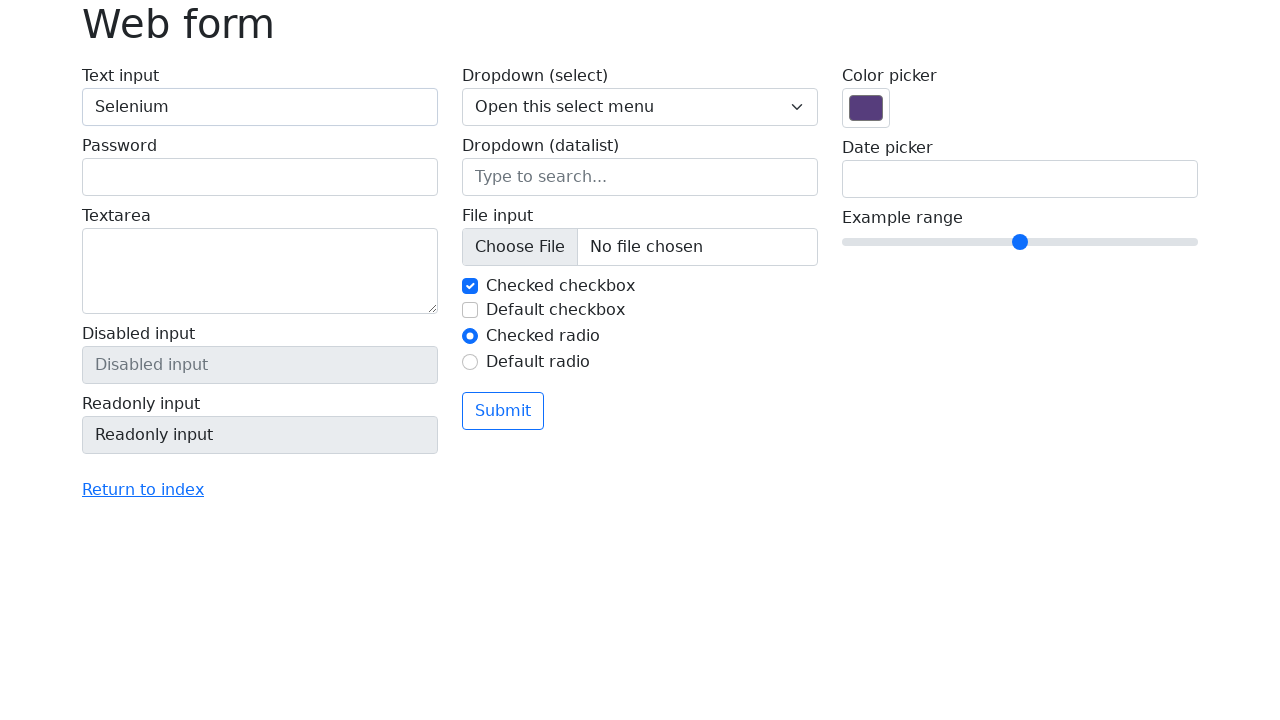

Clicked submit button at (503, 411) on button
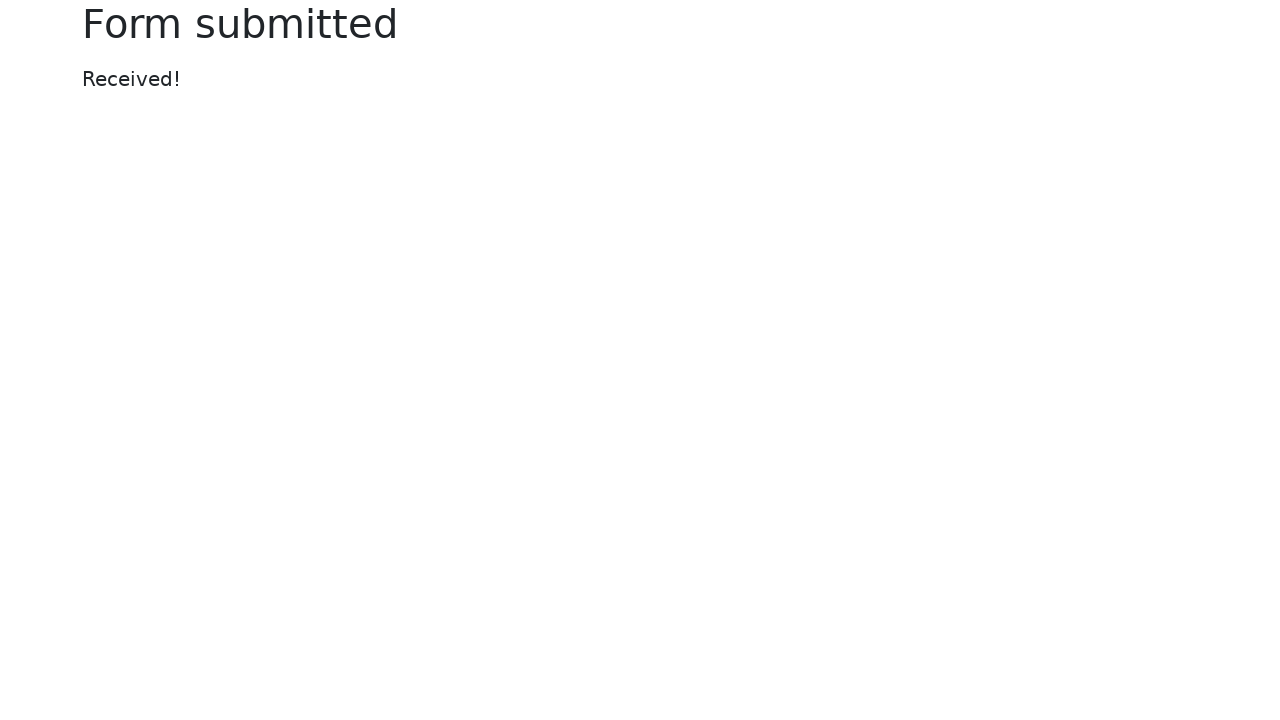

Success message 'Received!' appeared
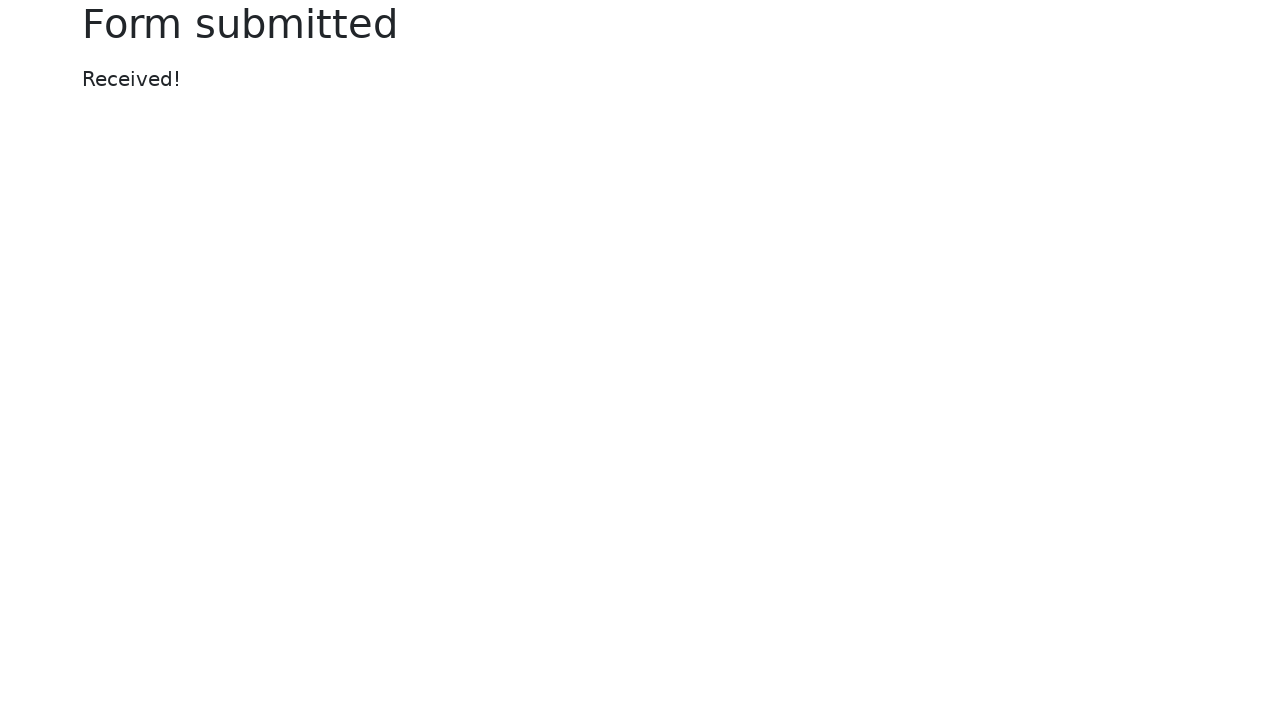

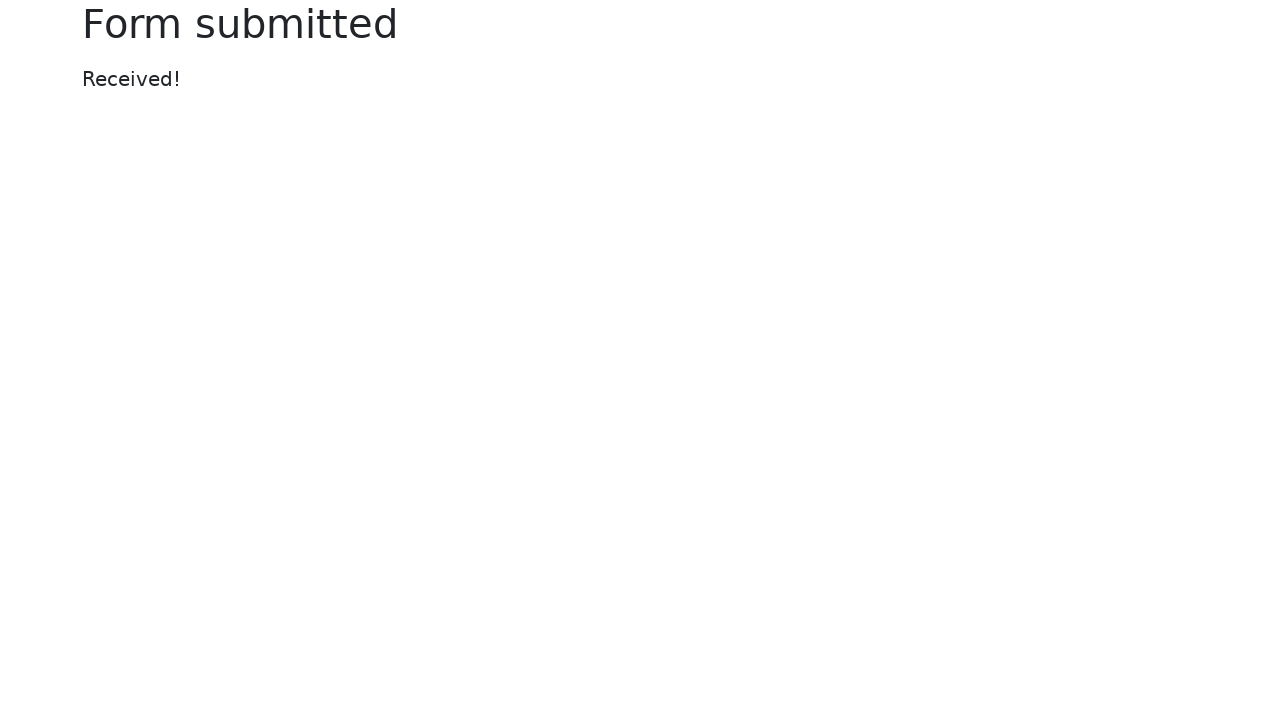